Solves a math captcha by extracting a value from an element attribute, calculating the result, and submitting the form with checkbox selections

Starting URL: http://suninjuly.github.io/get_attribute.html

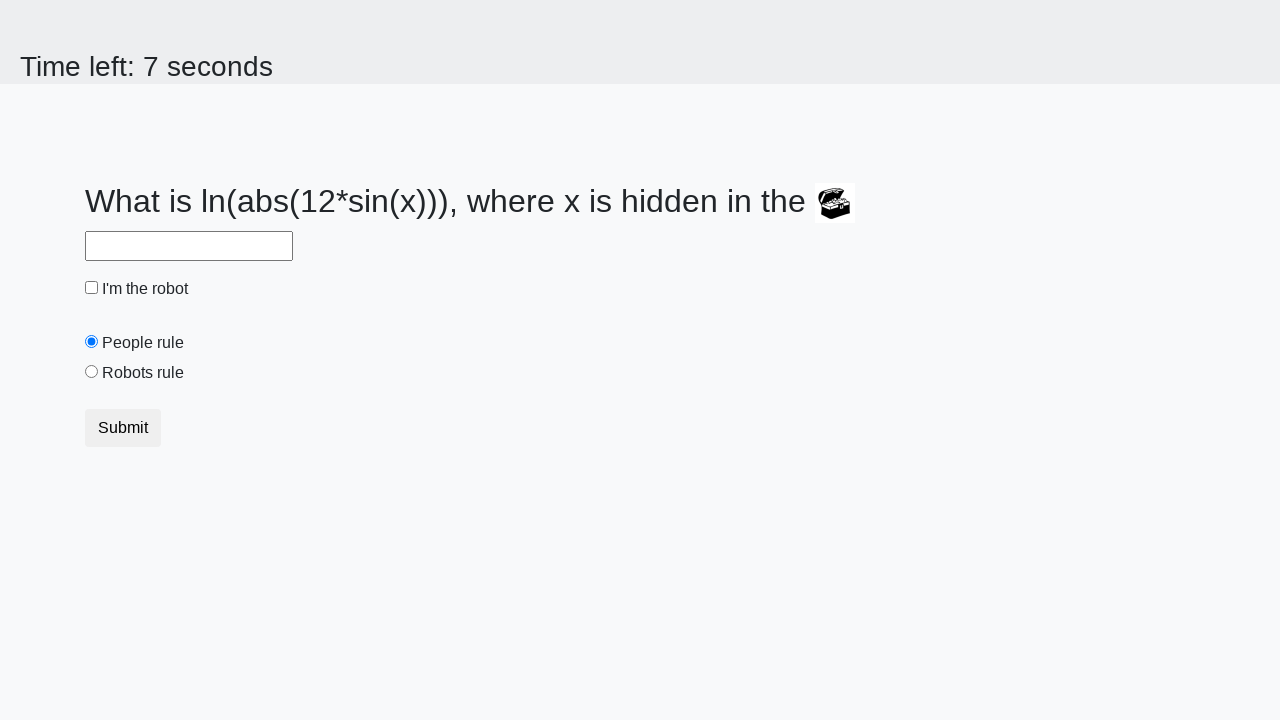

Located treasure element with valuex attribute
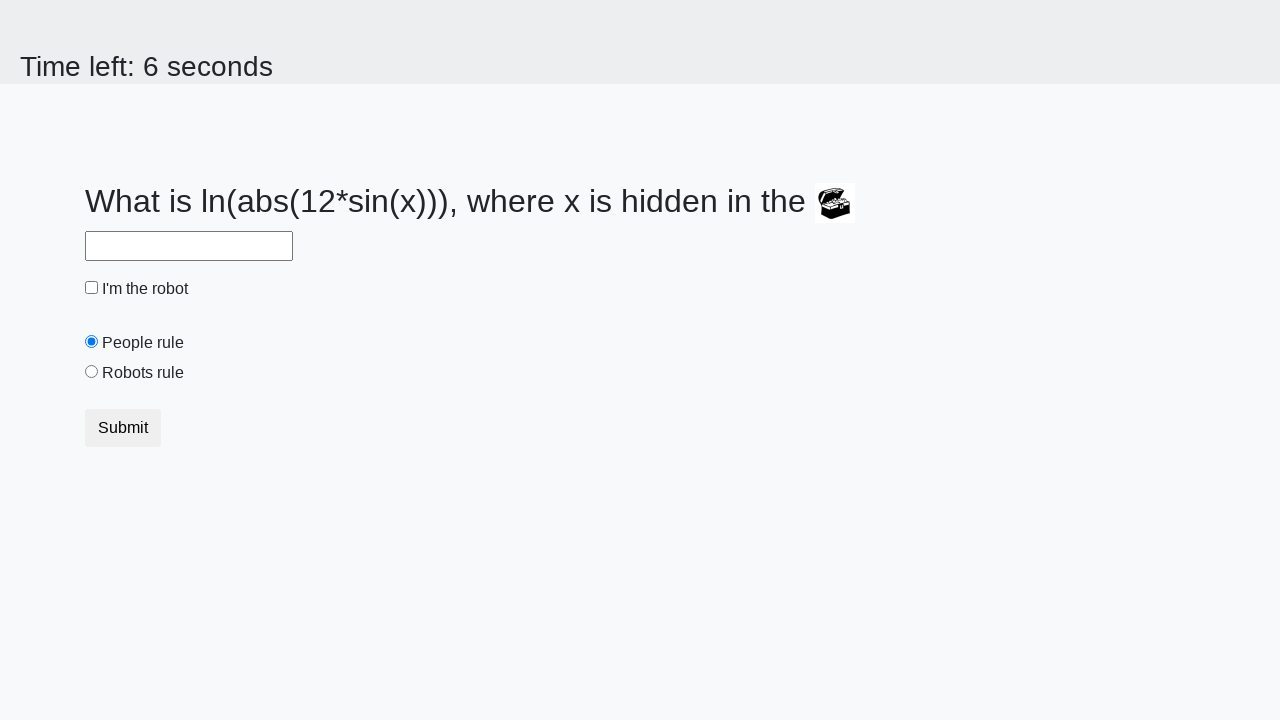

Extracted valuex attribute from treasure element
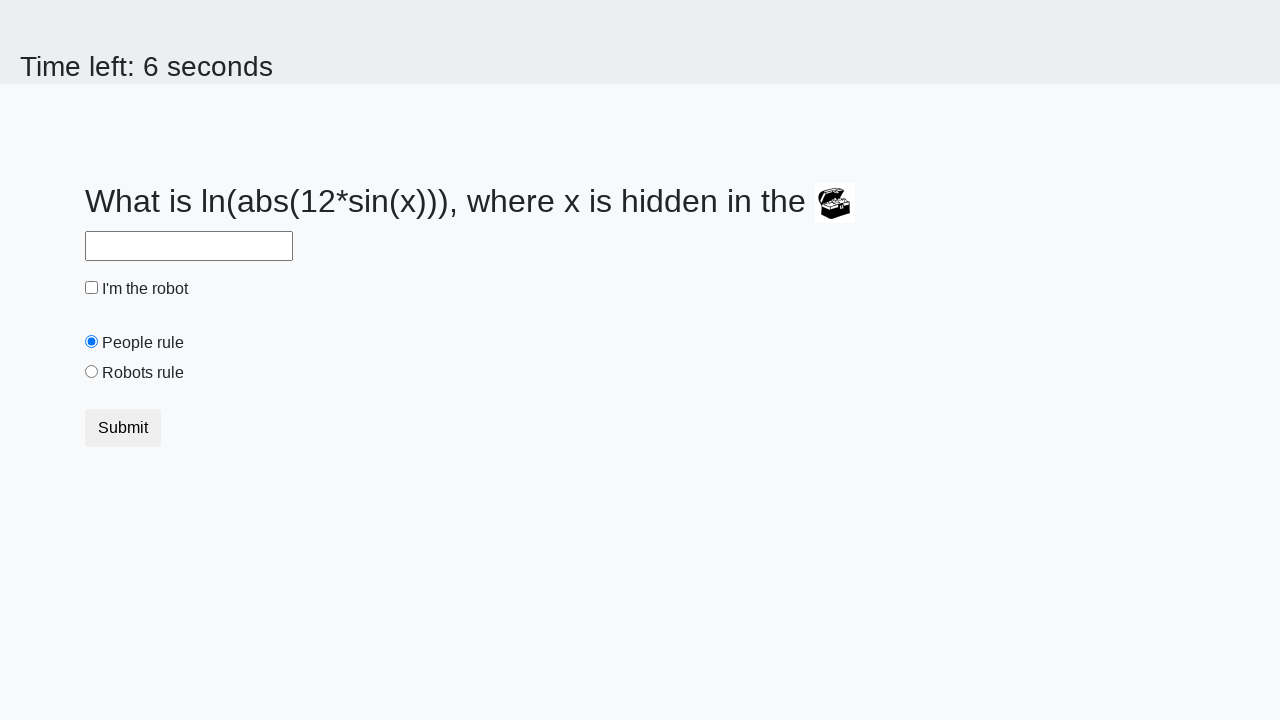

Calculated math result using formula: log(abs(12*sin(747))) = 2.044060944561987
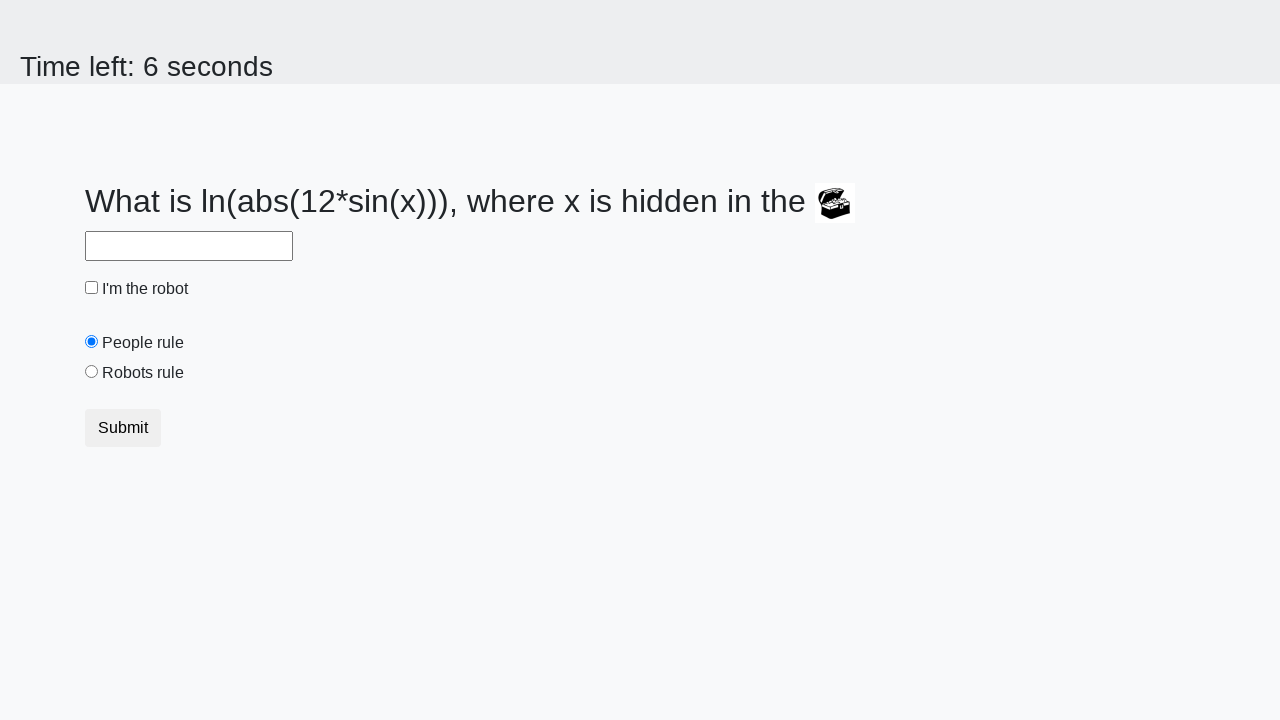

Filled answer field with calculated value: 2.044060944561987 on #answer
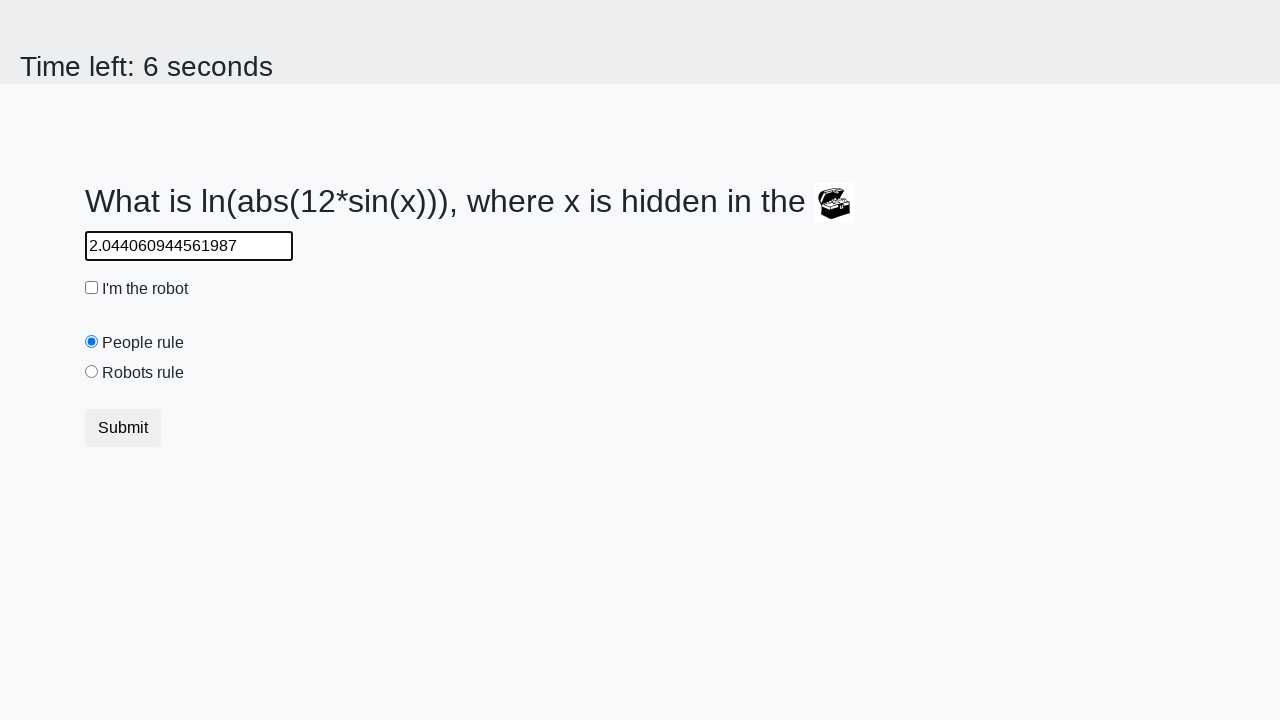

Clicked robot checkbox at (92, 288) on #robotCheckbox
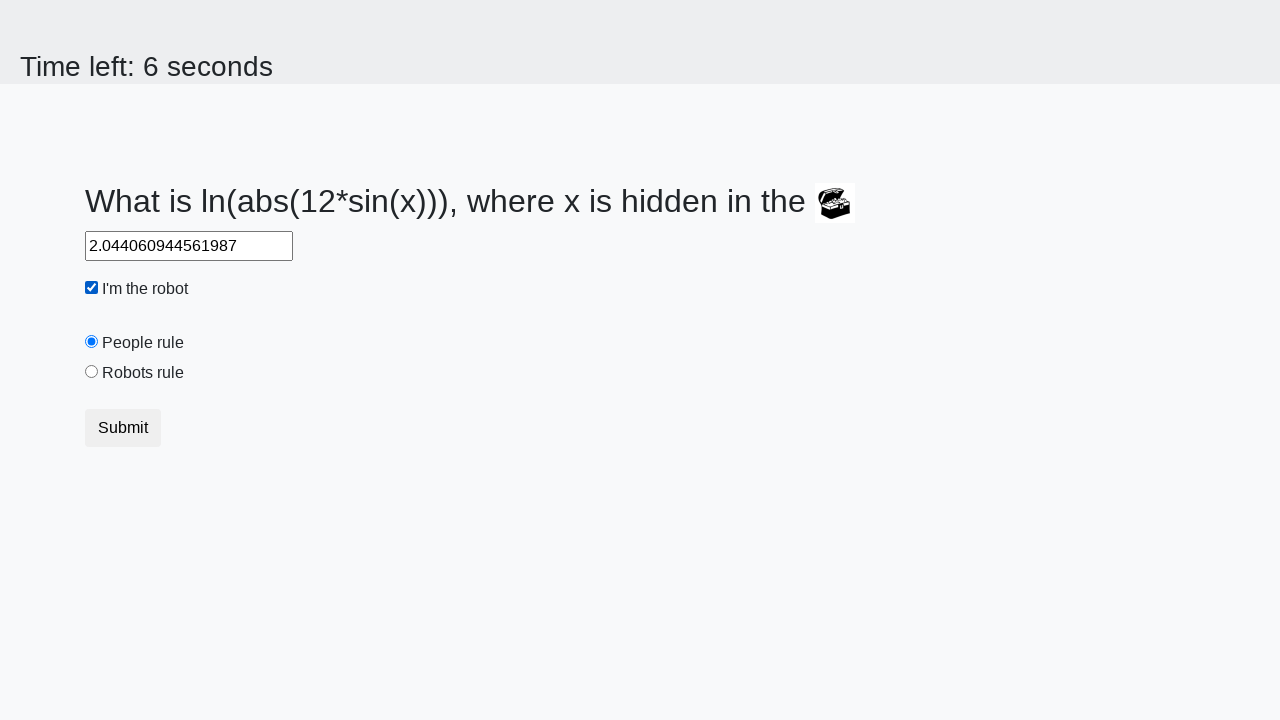

Clicked robots rule radio button at (92, 372) on #robotsRule
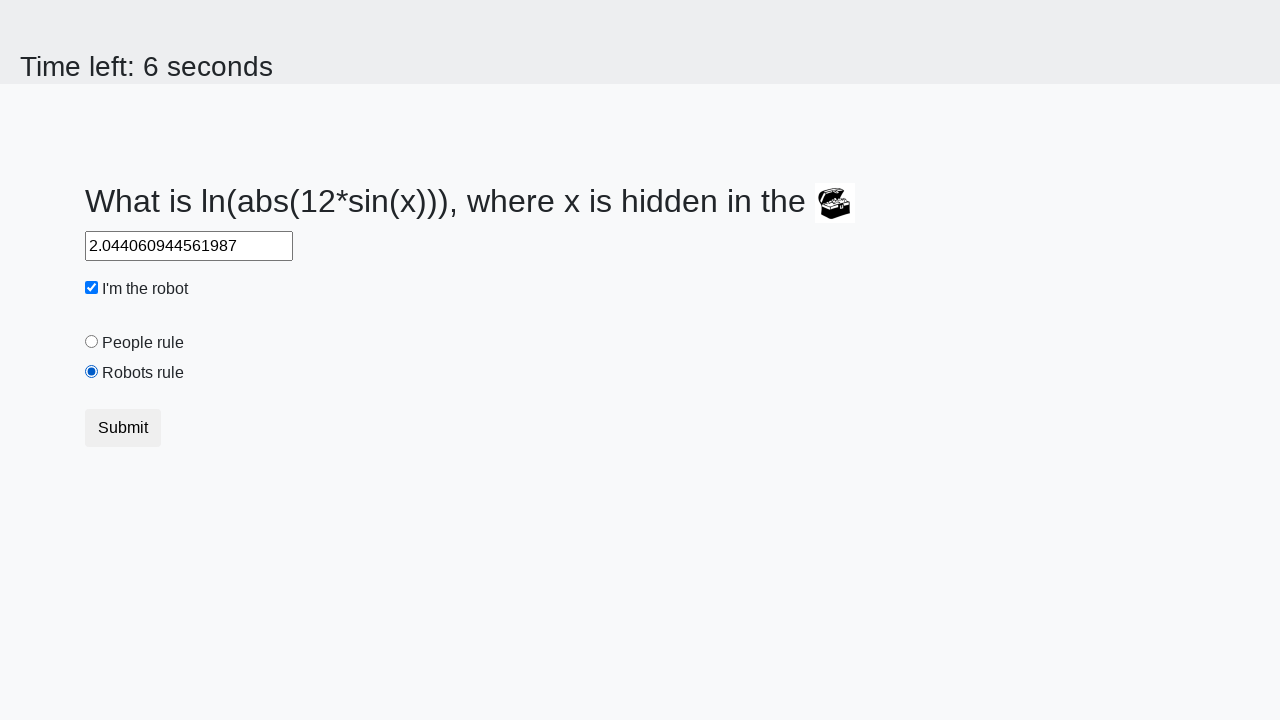

Clicked form submit button at (123, 428) on [type="submit"]
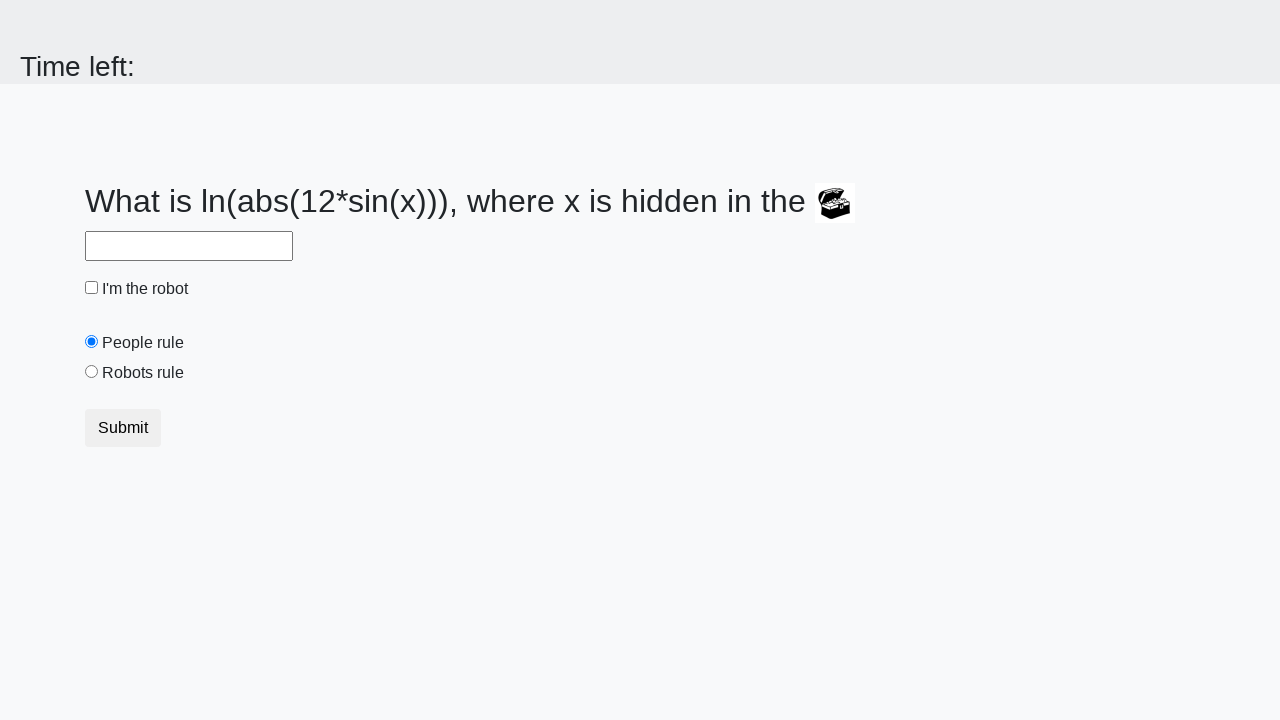

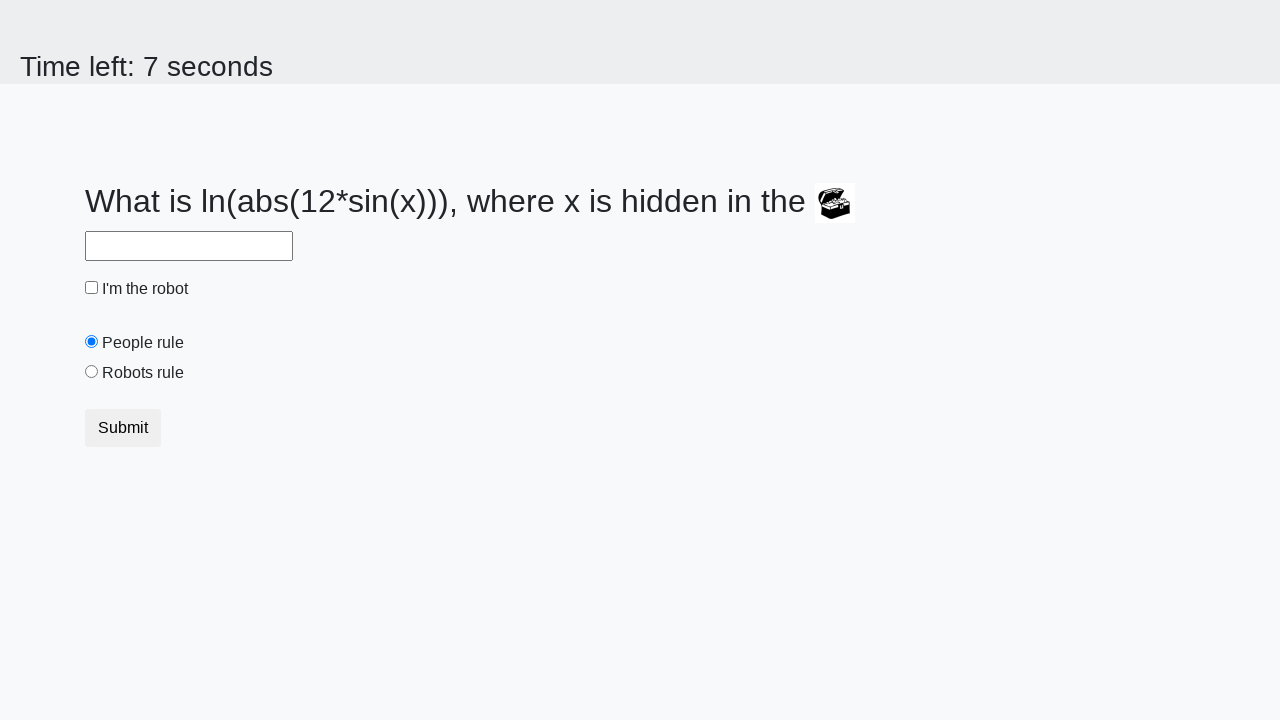